Tests JavaScript alert handling by clicking a button that triggers an alert box and then accepting/dismissing the alert

Starting URL: https://demo.automationtesting.in/Alerts.html

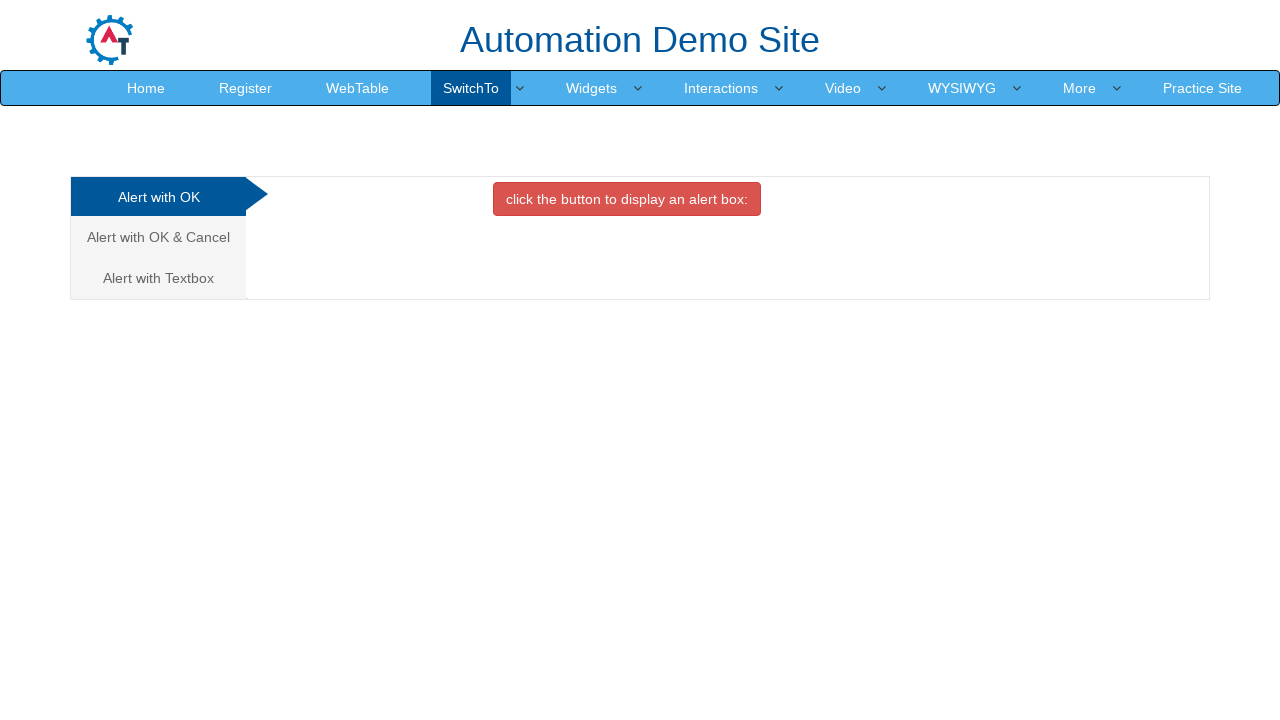

Clicked button to display alert box at (627, 199) on xpath=//button[contains(text(),'click the button to display an  alert box:')]
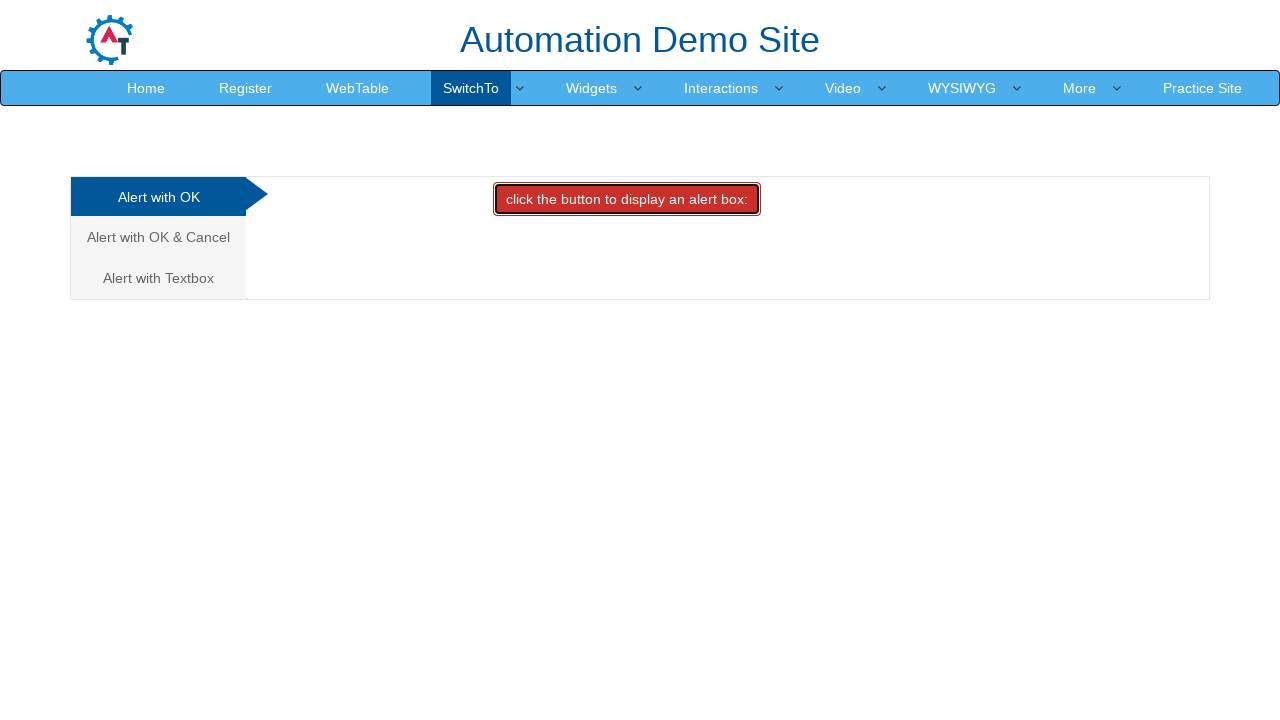

Set up dialog handler to accept alerts
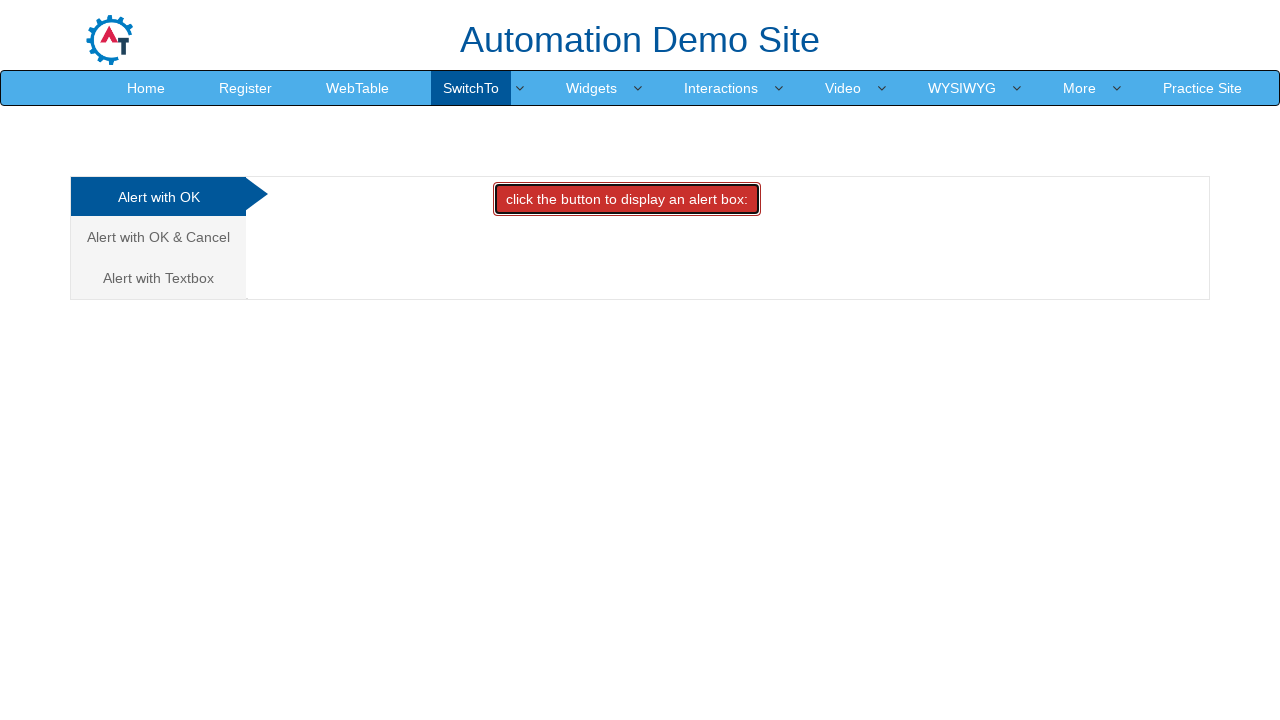

Set up one-time dialog handler to accept alert
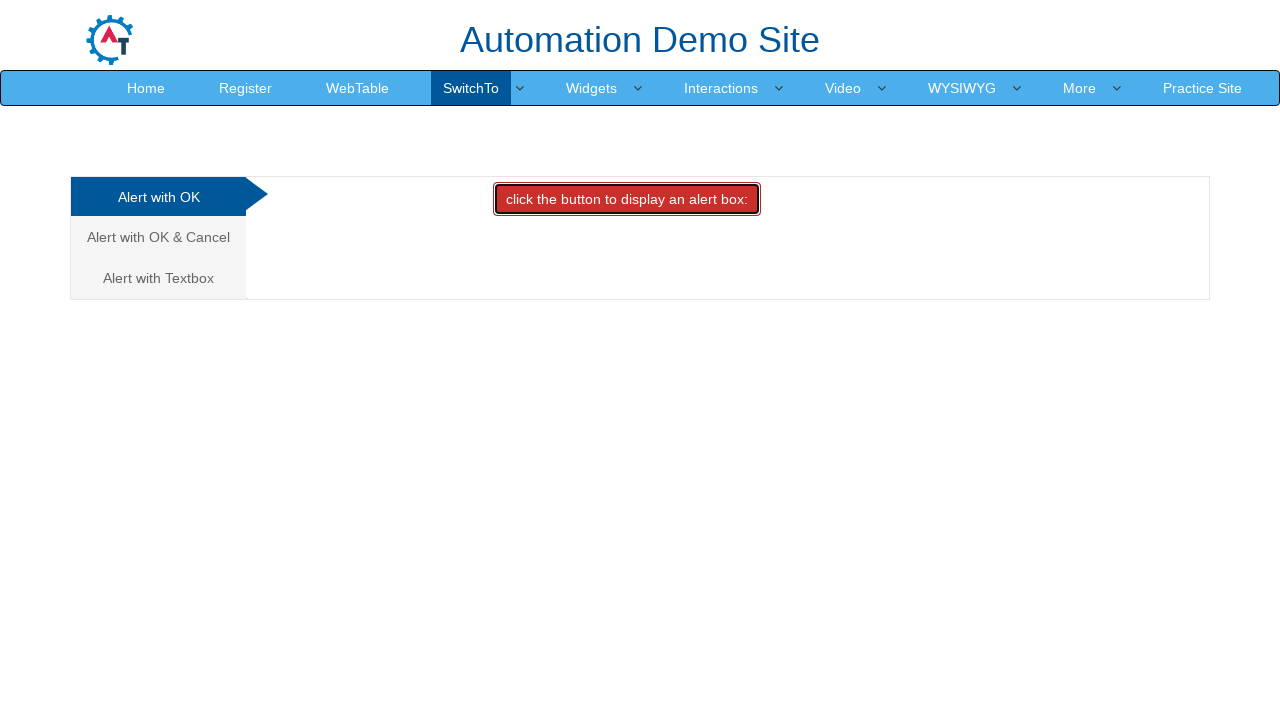

Clicked button to trigger alert with handler set up at (627, 199) on xpath=//button[contains(text(),'click the button to display an  alert box:')]
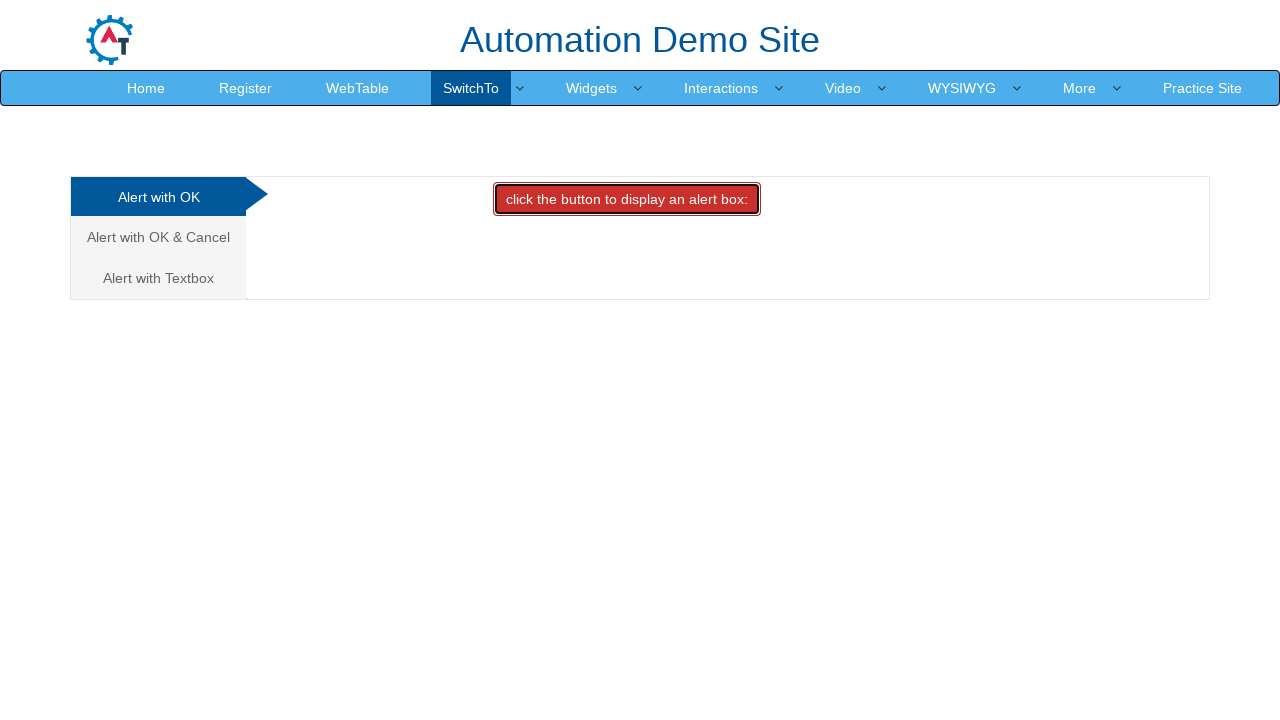

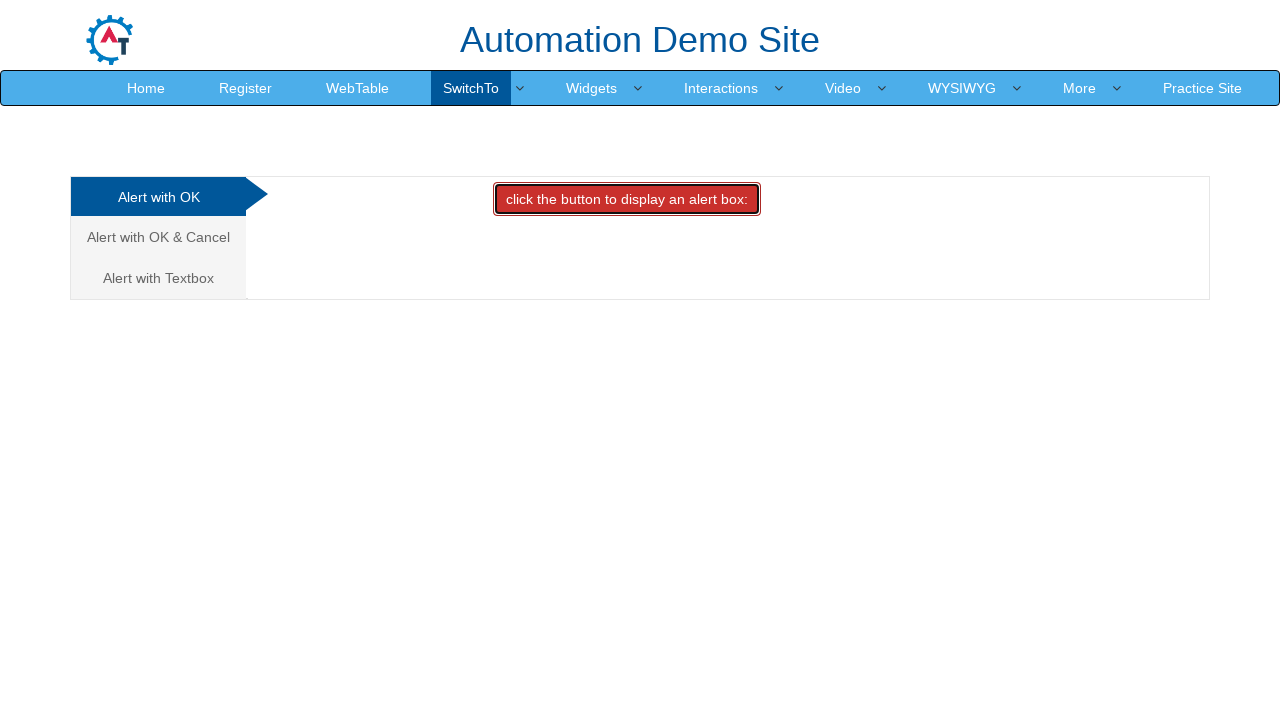